Tests dynamic click button functionality and verifies the result message

Starting URL: https://demoqa.com/buttons

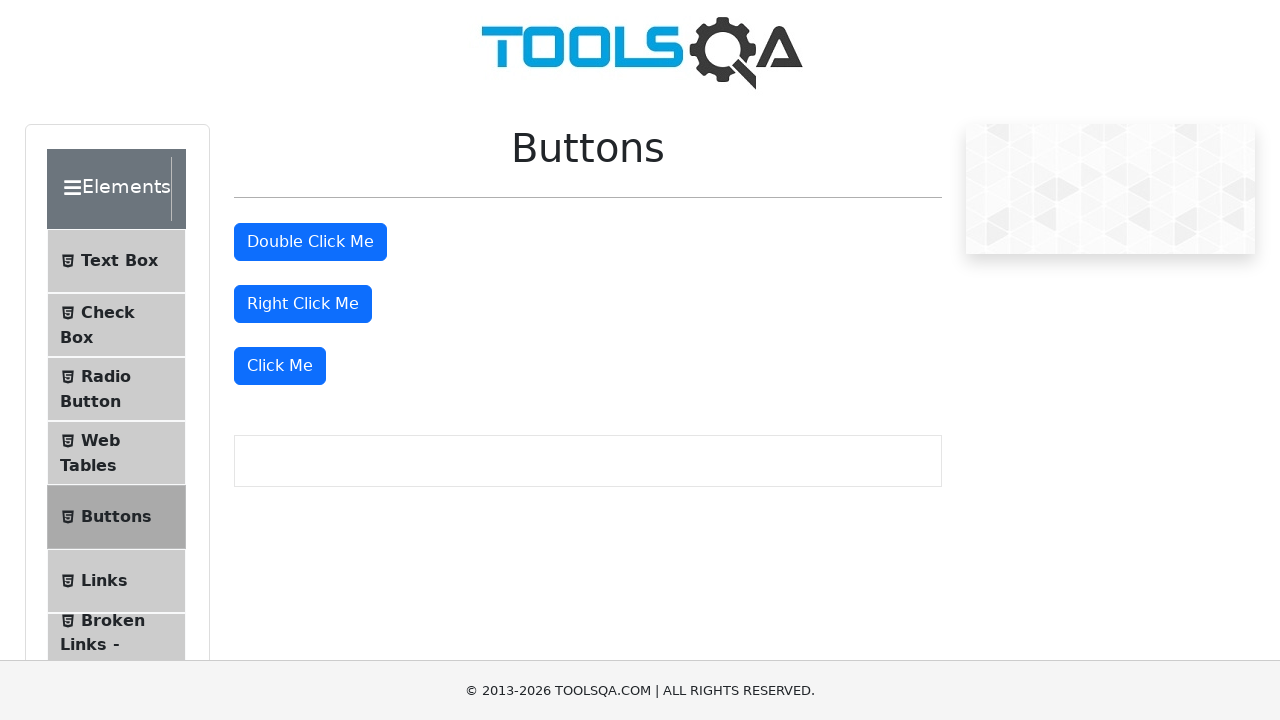

Clicked the 'Click Me' button to trigger dynamic click functionality at (280, 366) on xpath=//button[text()='Click Me']
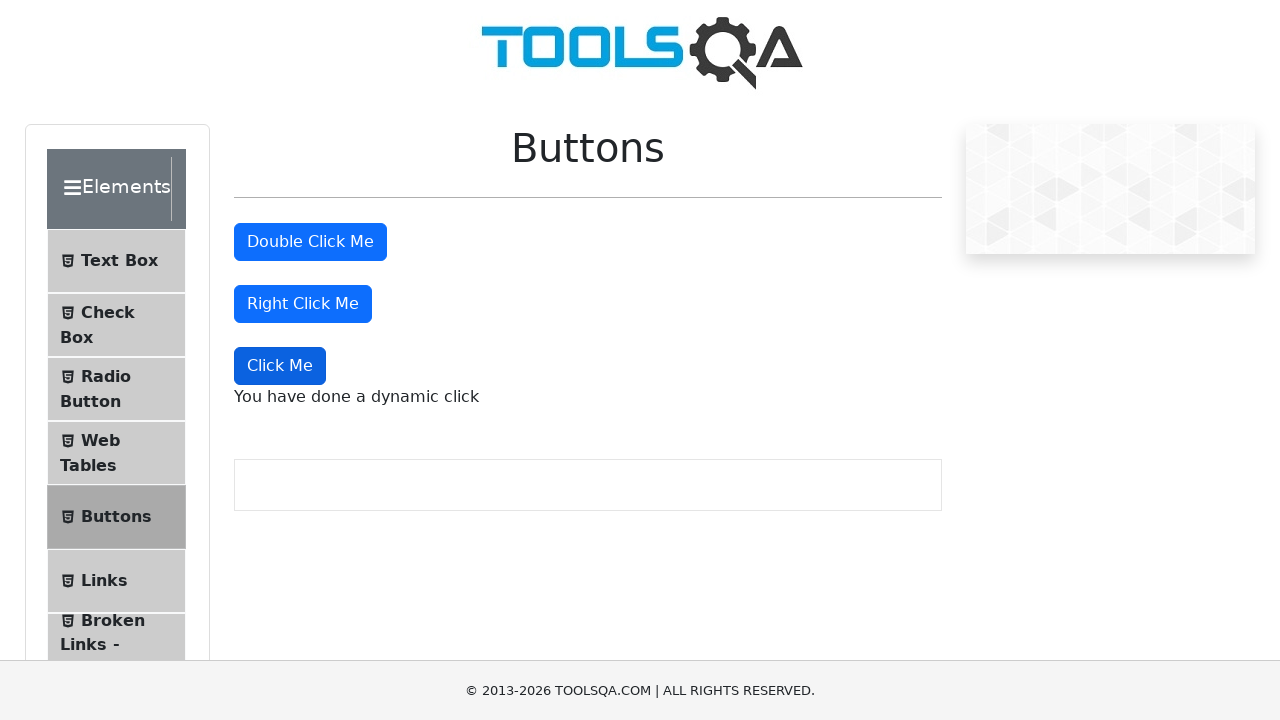

Verified that the dynamic click result message appeared
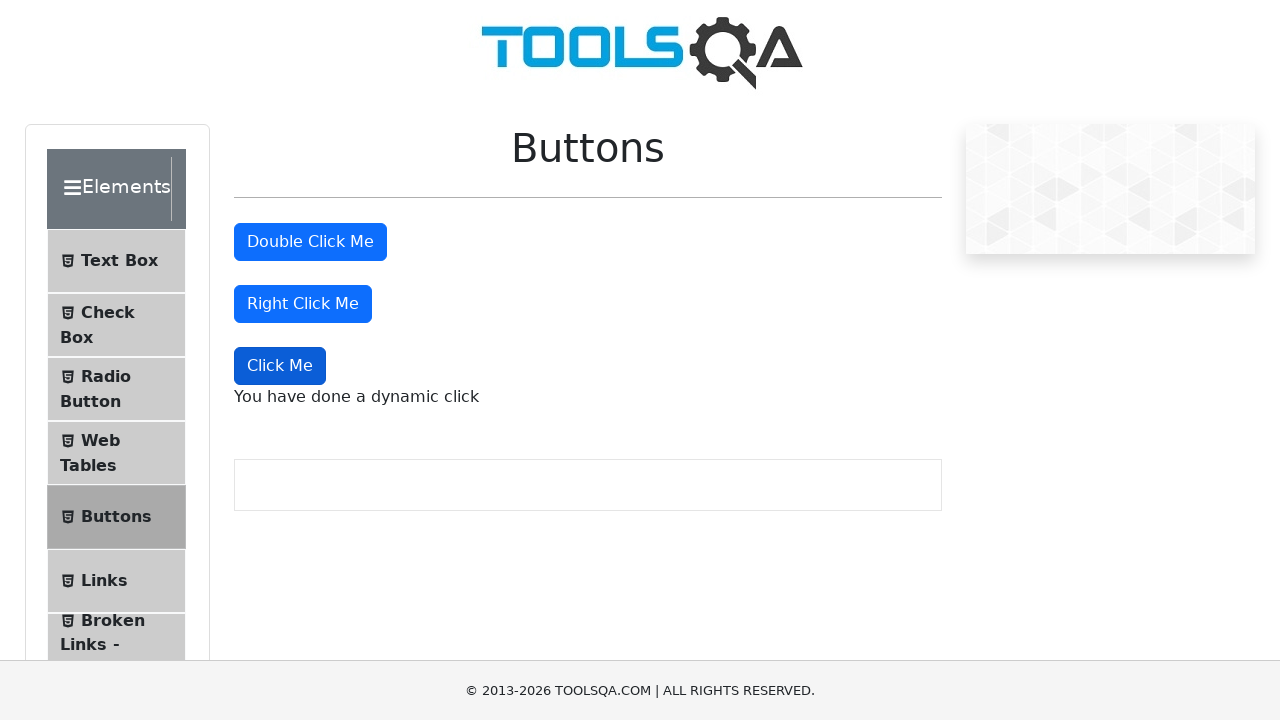

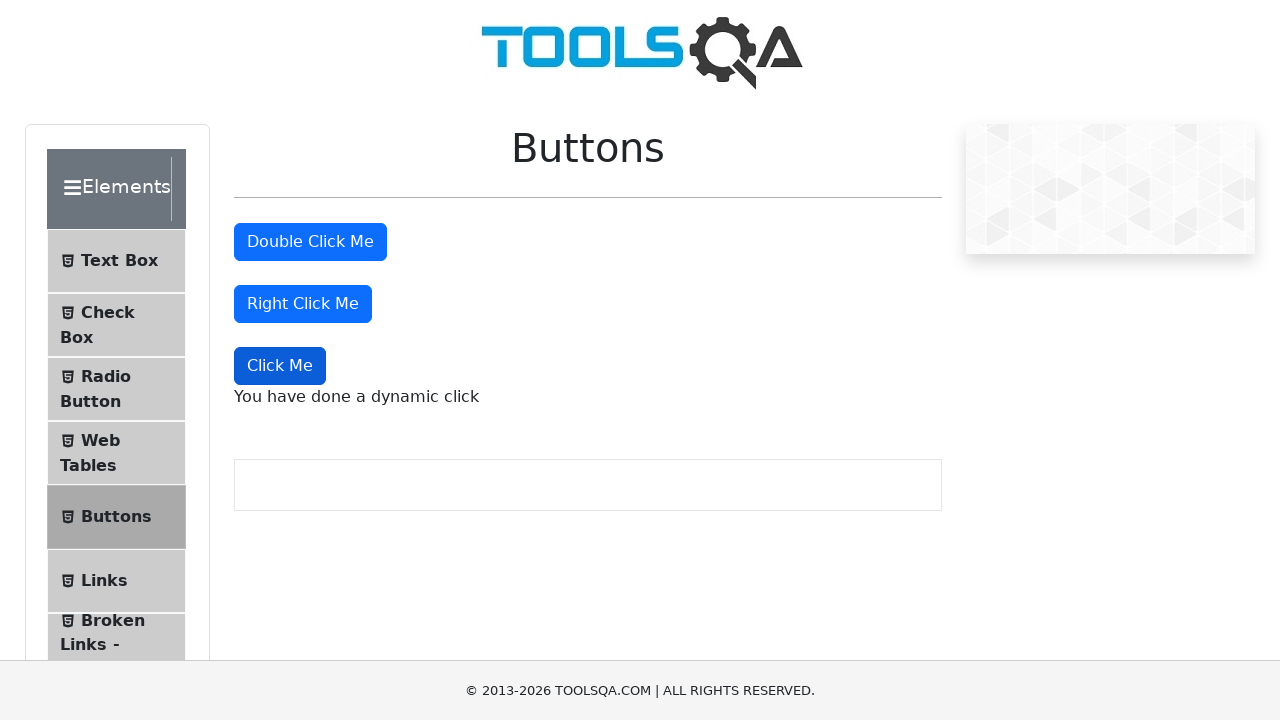